Navigates to a weather forecast page for Bentonville and clicks on the local weather forecast office link

Starting URL: https://forecast.weather.gov/MapClick.php?lat=36.368930000000034&lon=-94.21025999999995

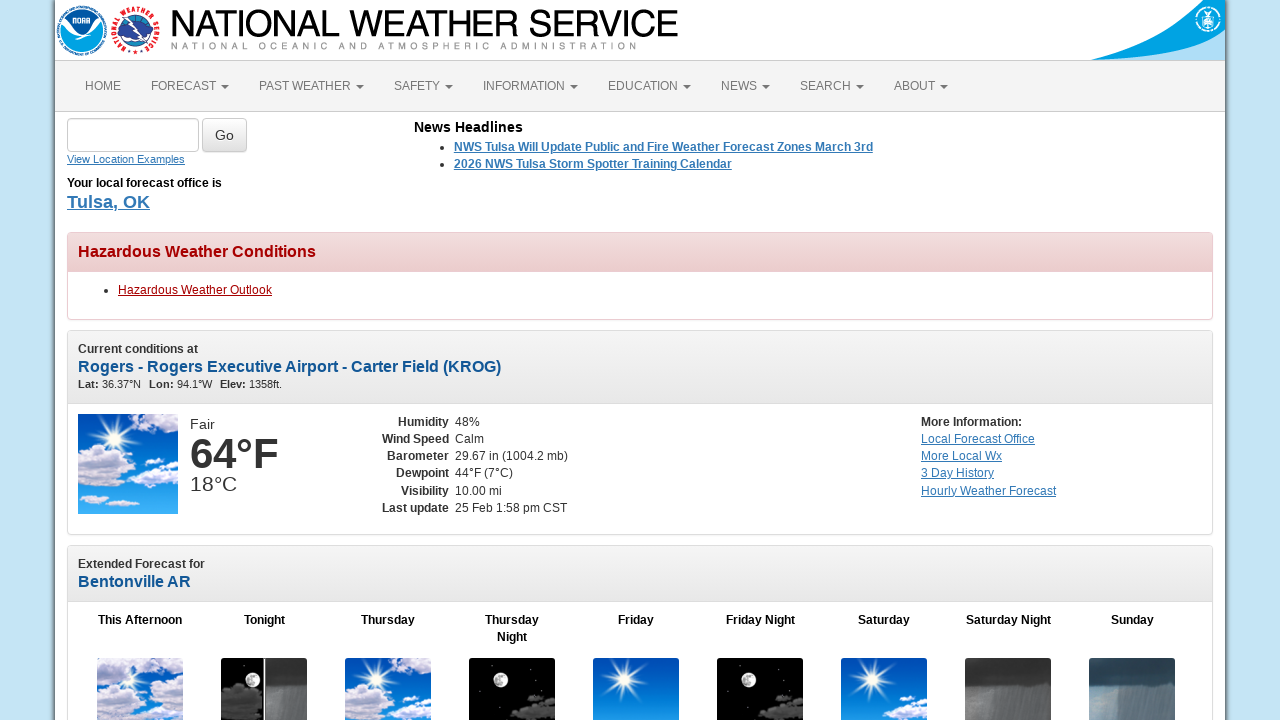

Navigated to weather forecast page for Bentonville
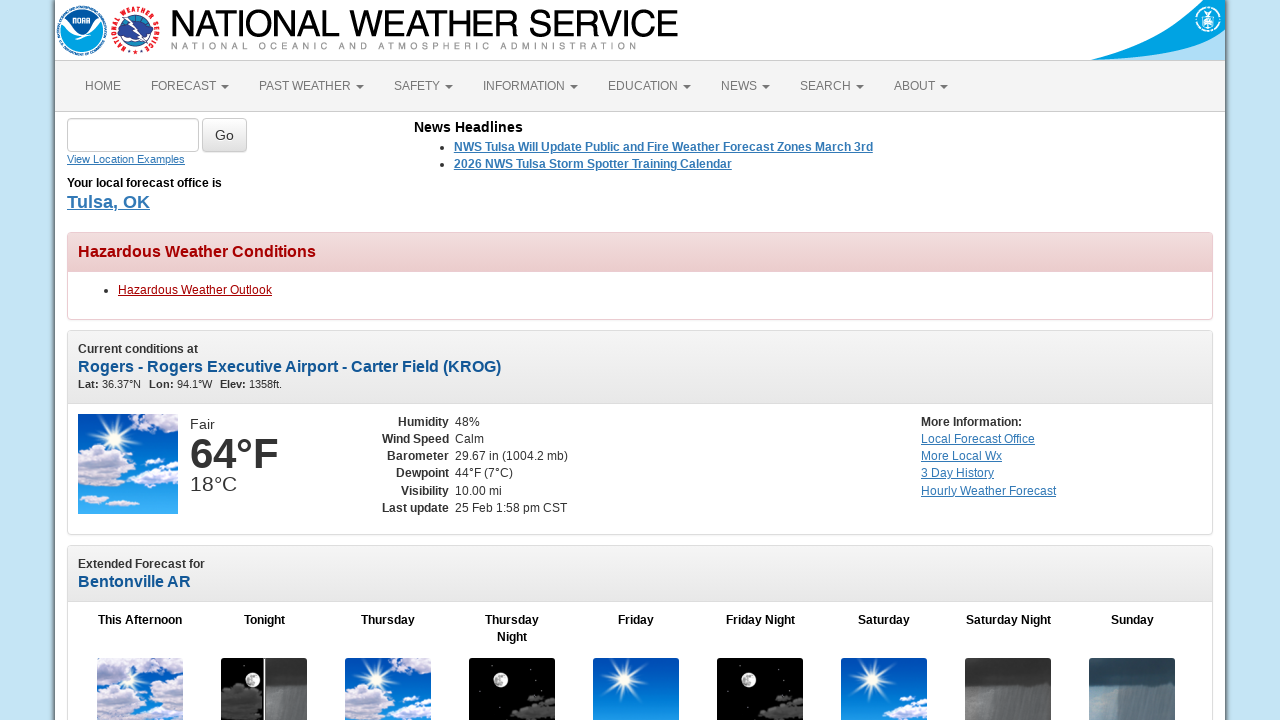

Clicked on the local weather forecast office link at (1062, 440) on #localWFO
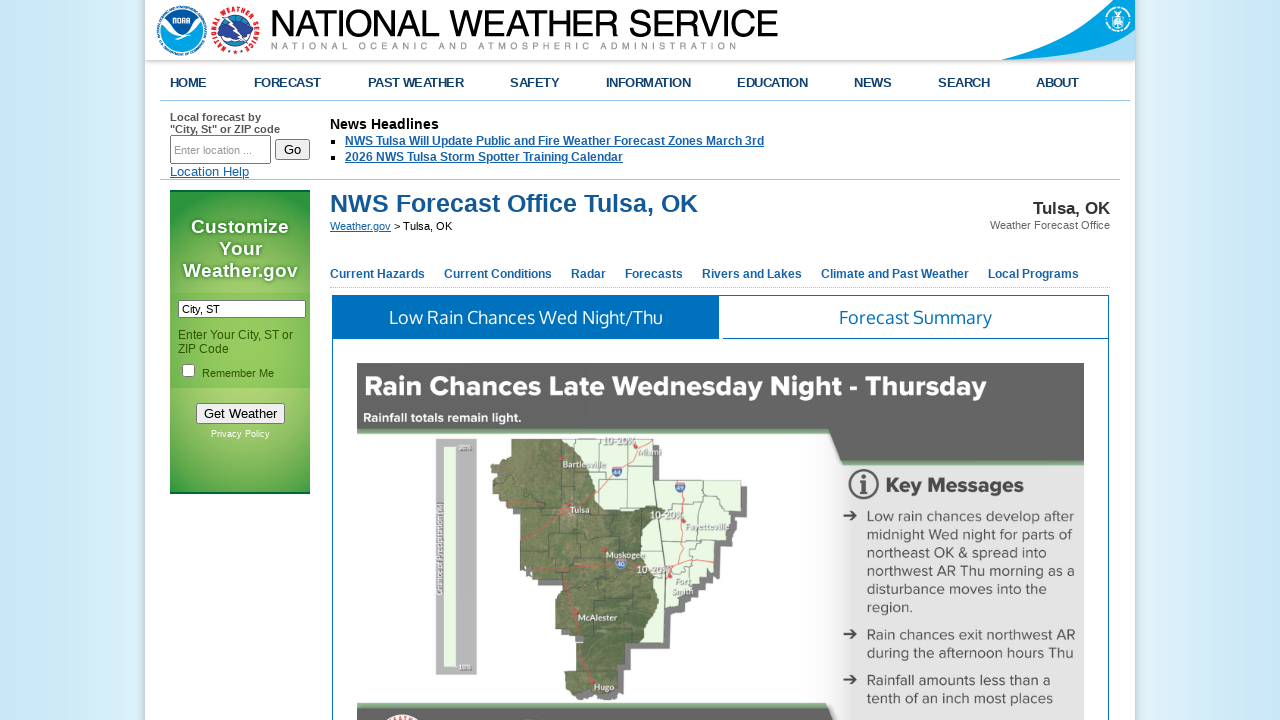

Waited for page to reach networkidle state
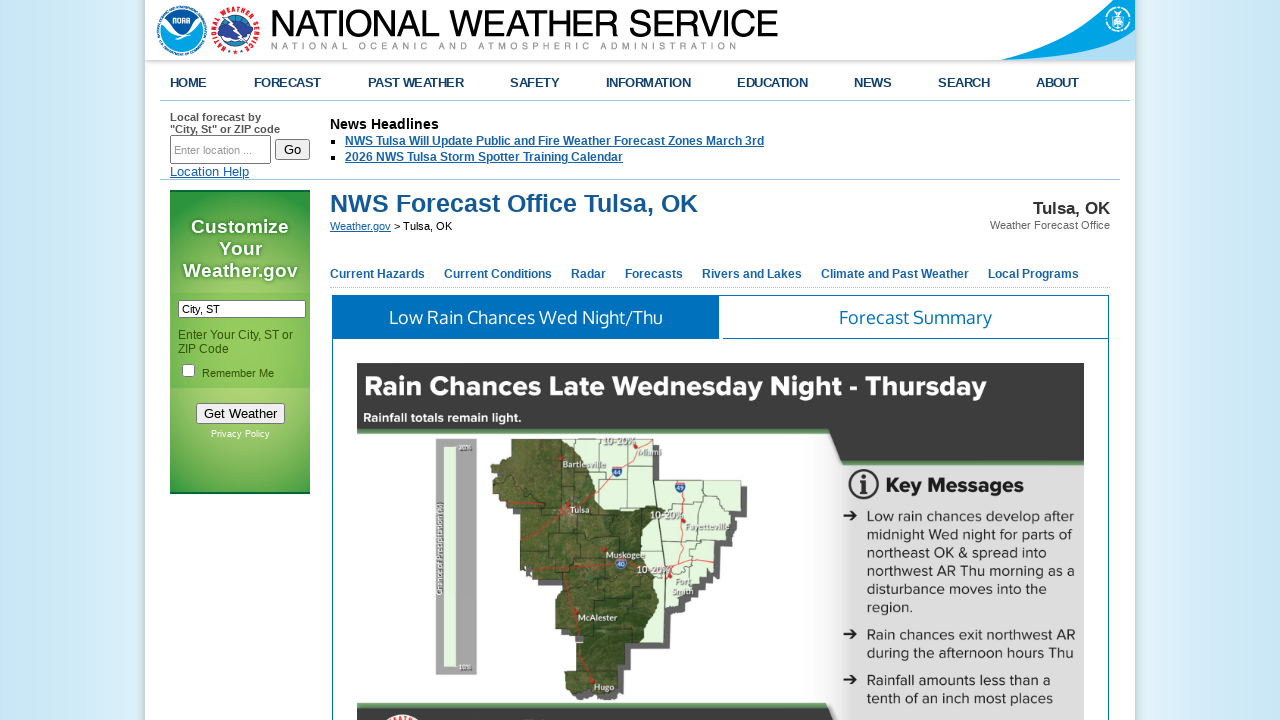

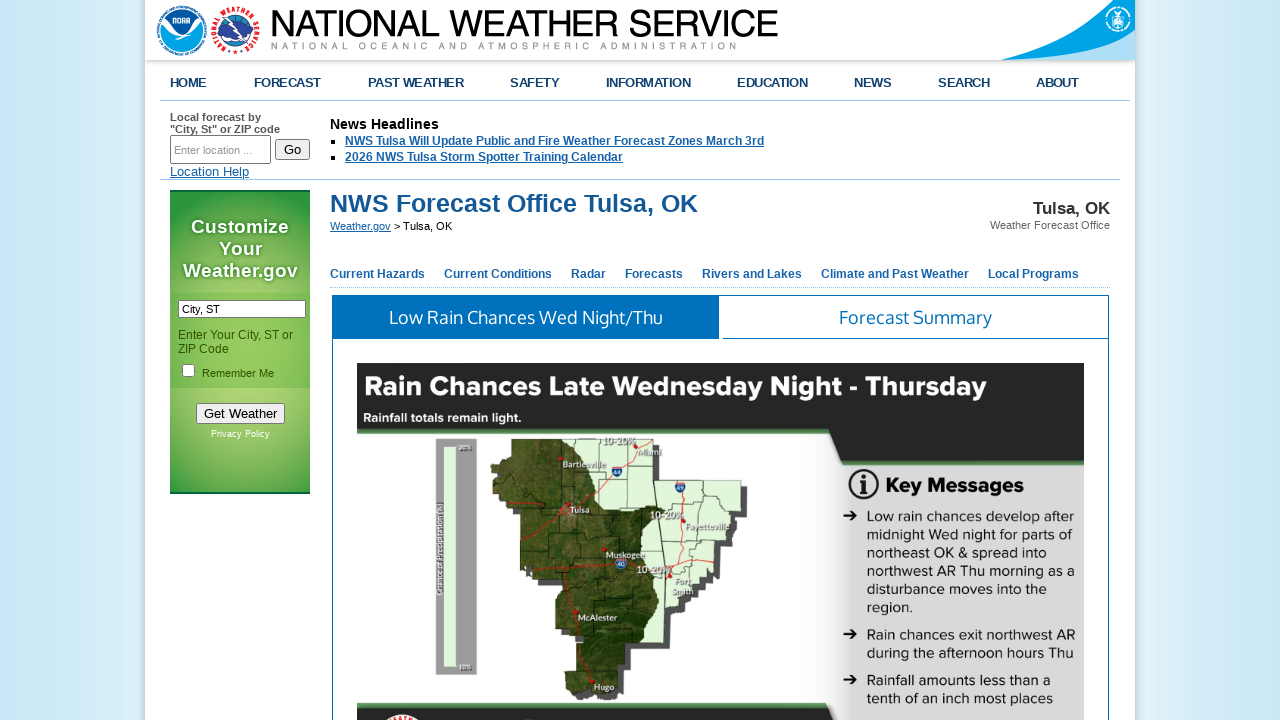